Tests checkbox functionality by verifying initial states, clicking to toggle them, and confirming the final states

Starting URL: https://practice.cydeo.com/checkboxes

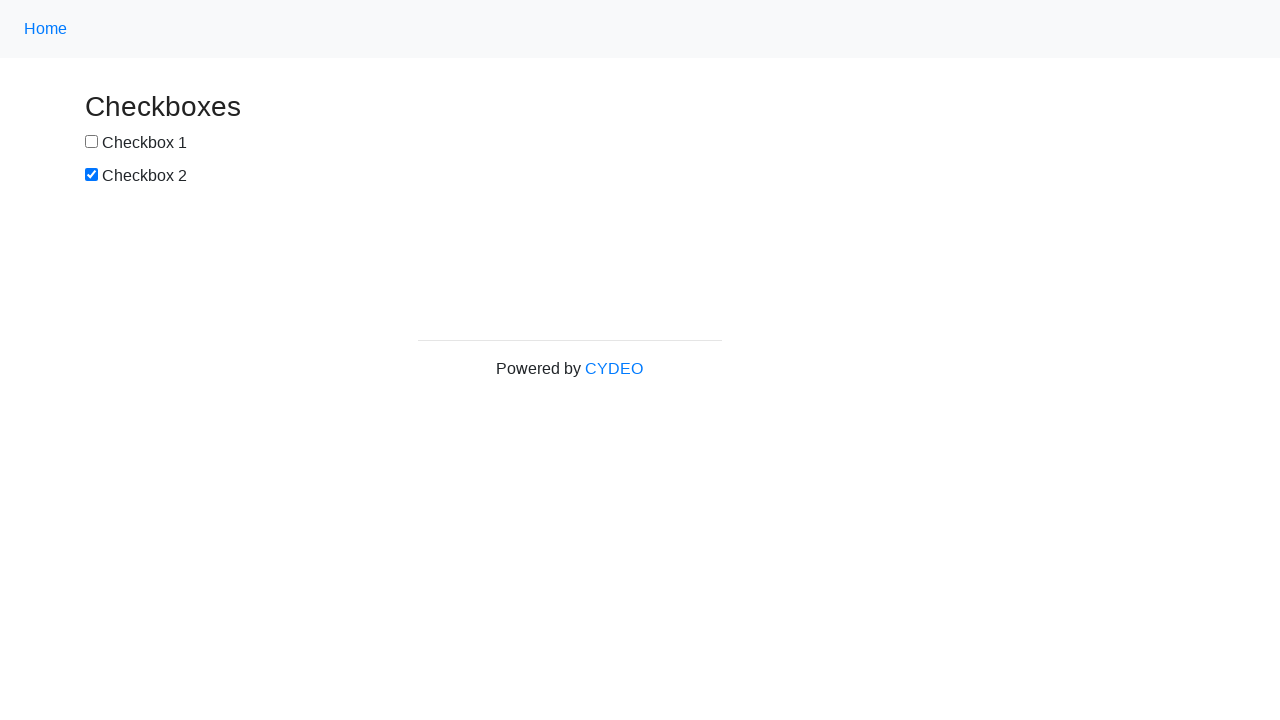

Located checkbox 1 element
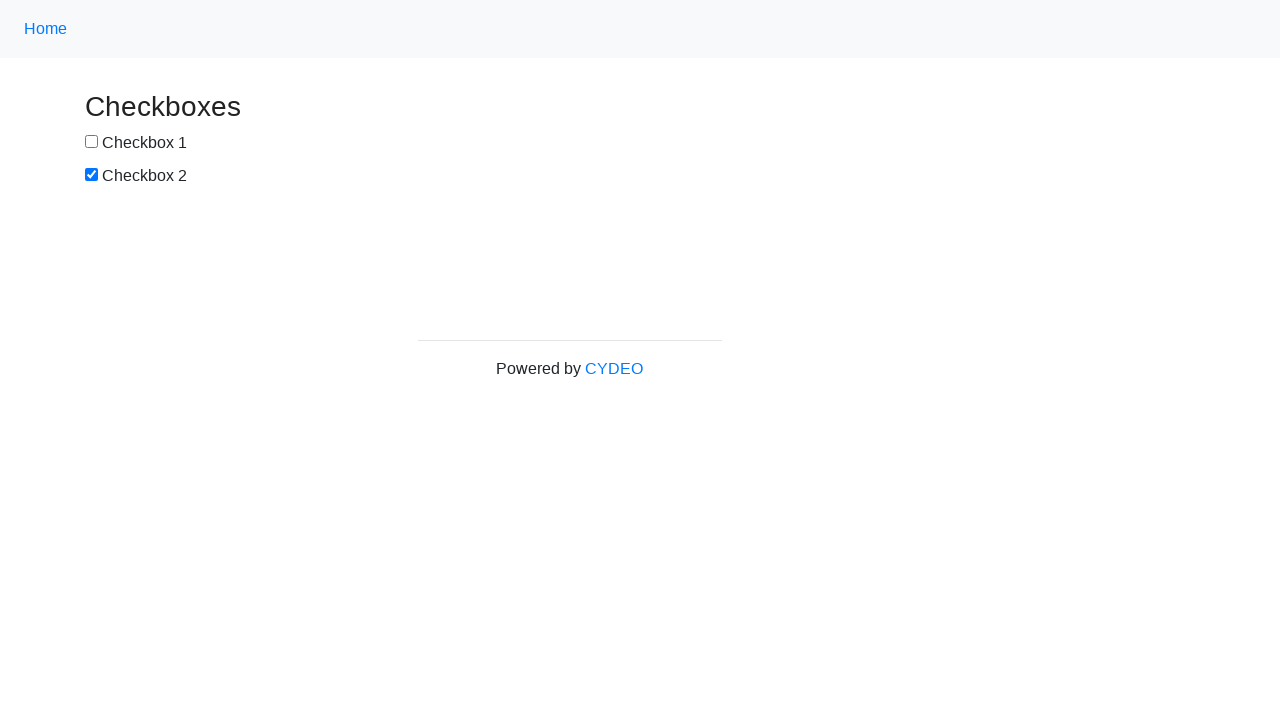

Located checkbox 2 element
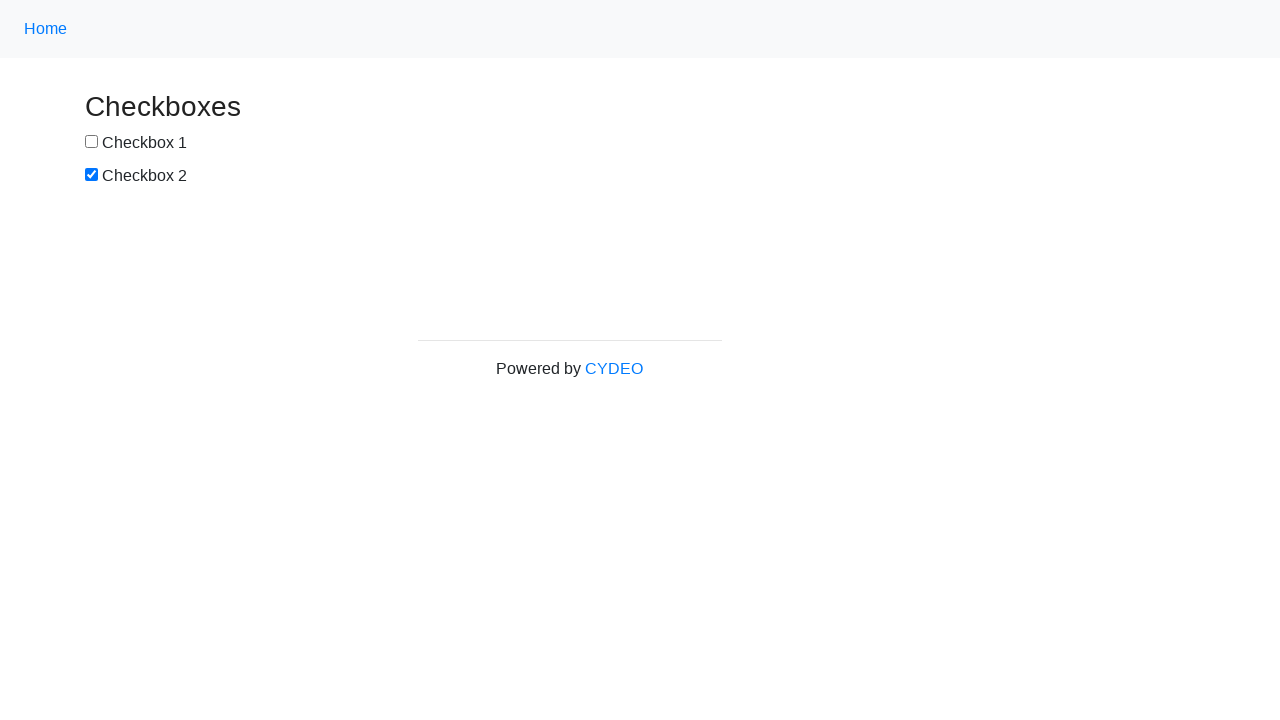

Verified checkbox 1 is not selected by default
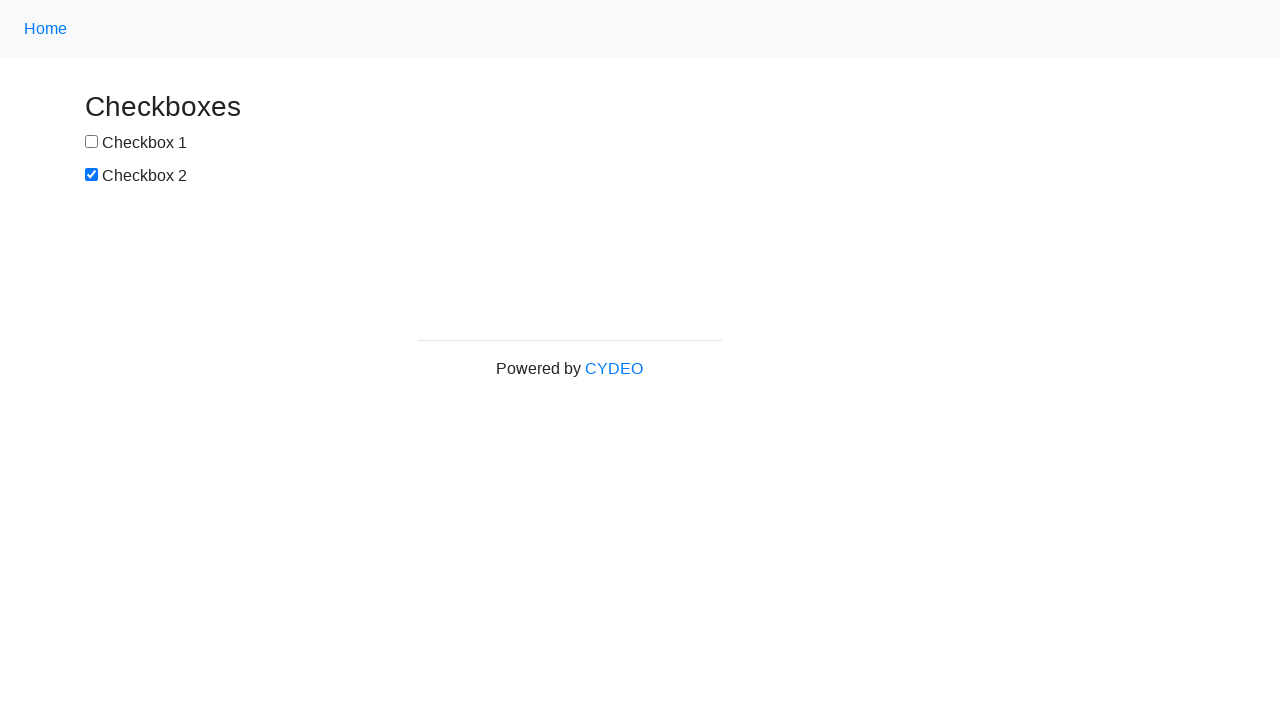

Verified checkbox 2 is selected by default
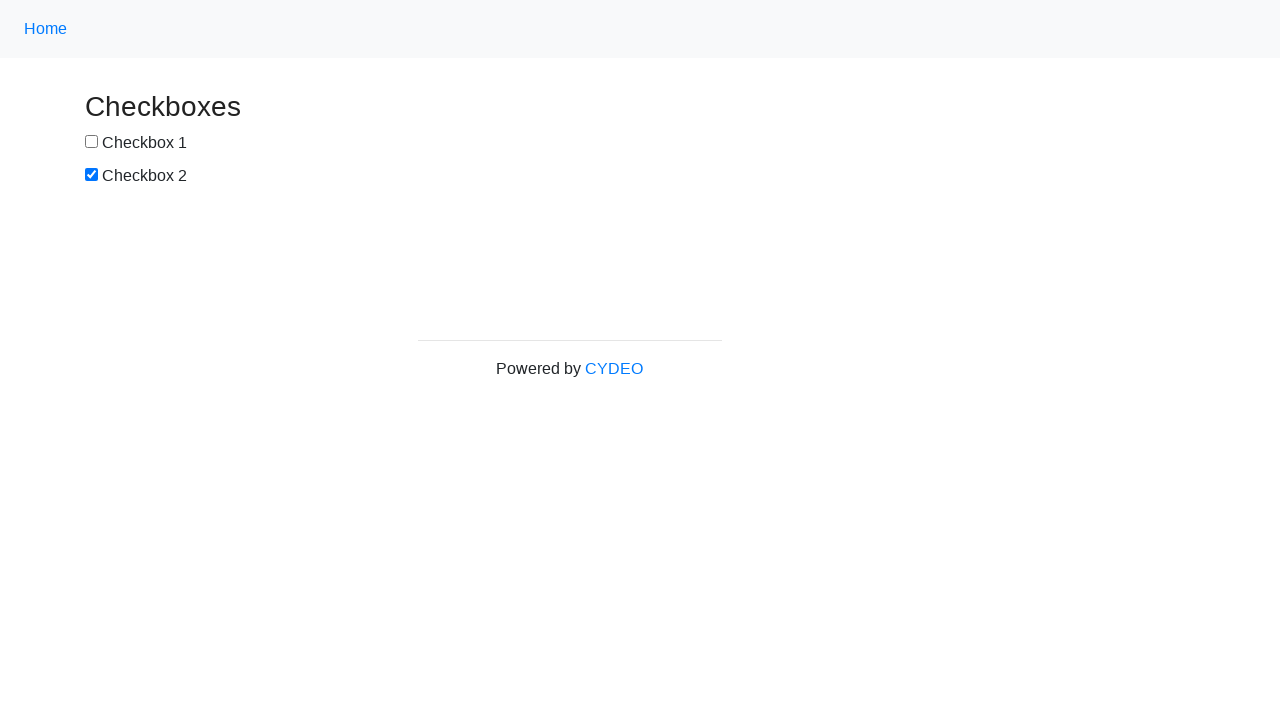

Clicked checkbox 1 to select it at (92, 142) on #box1
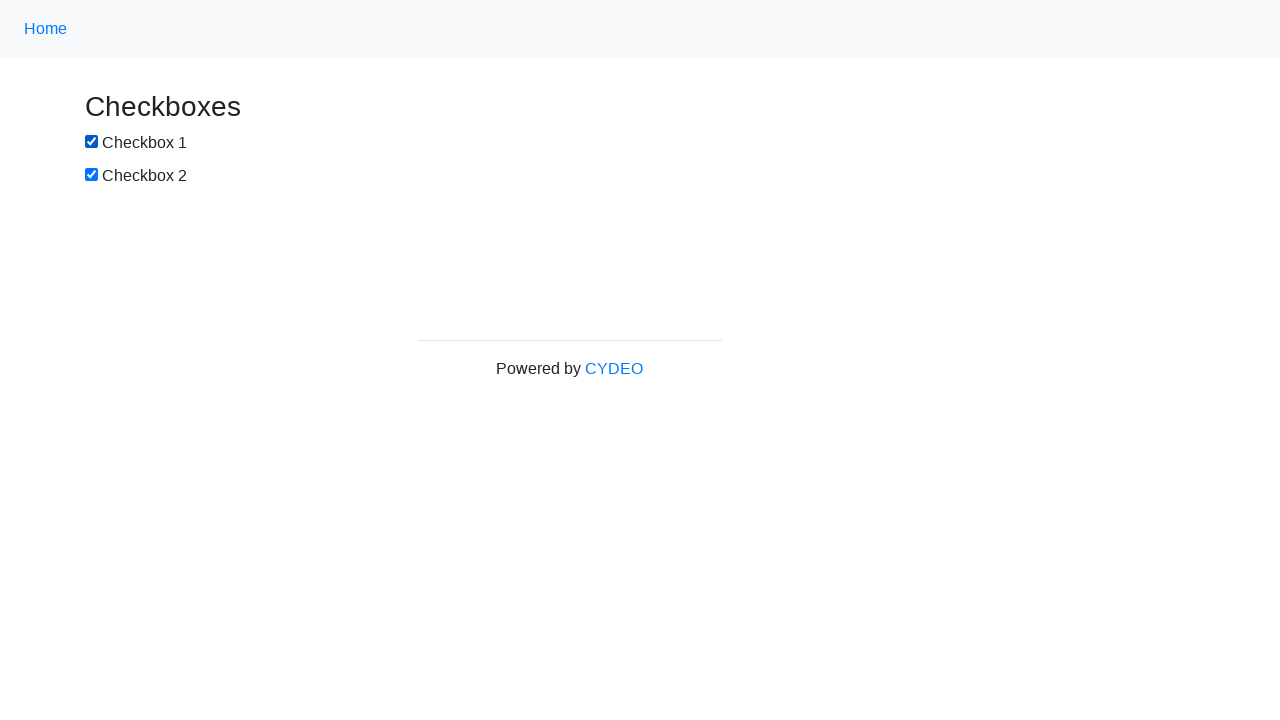

Clicked checkbox 2 to deselect it at (92, 175) on #box2
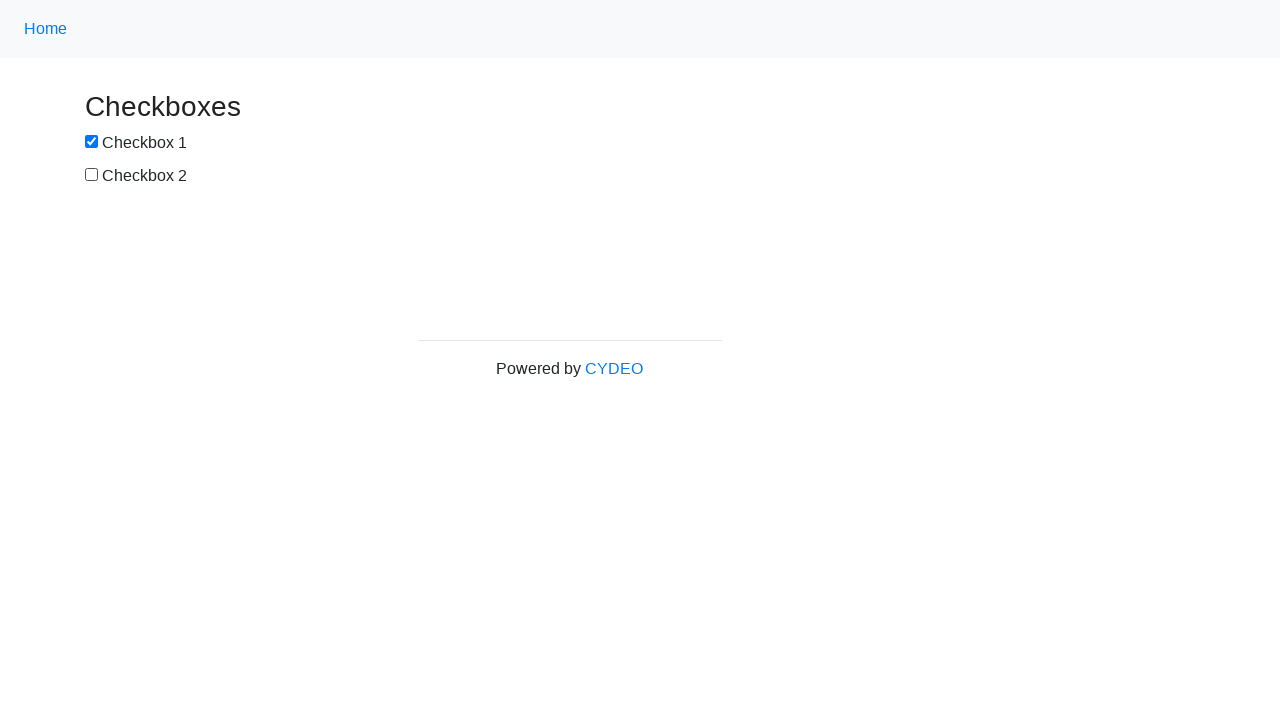

Verified checkbox 1 is now selected
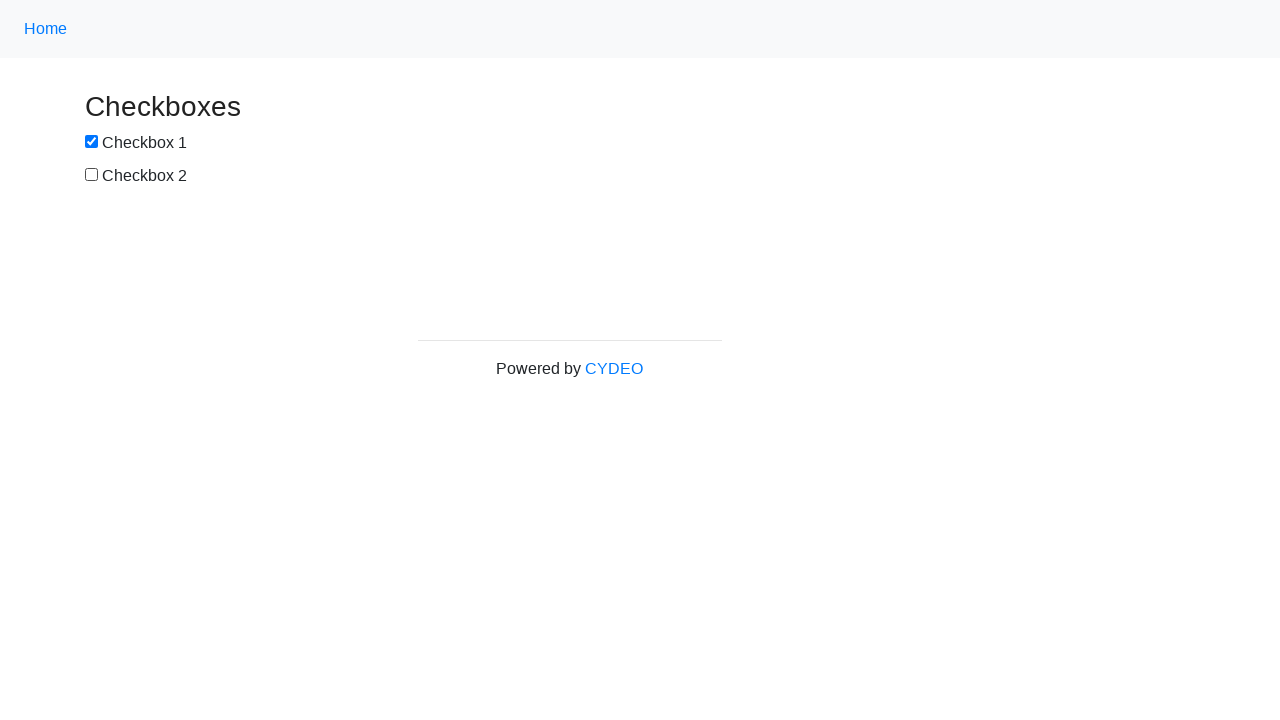

Verified checkbox 2 is now deselected
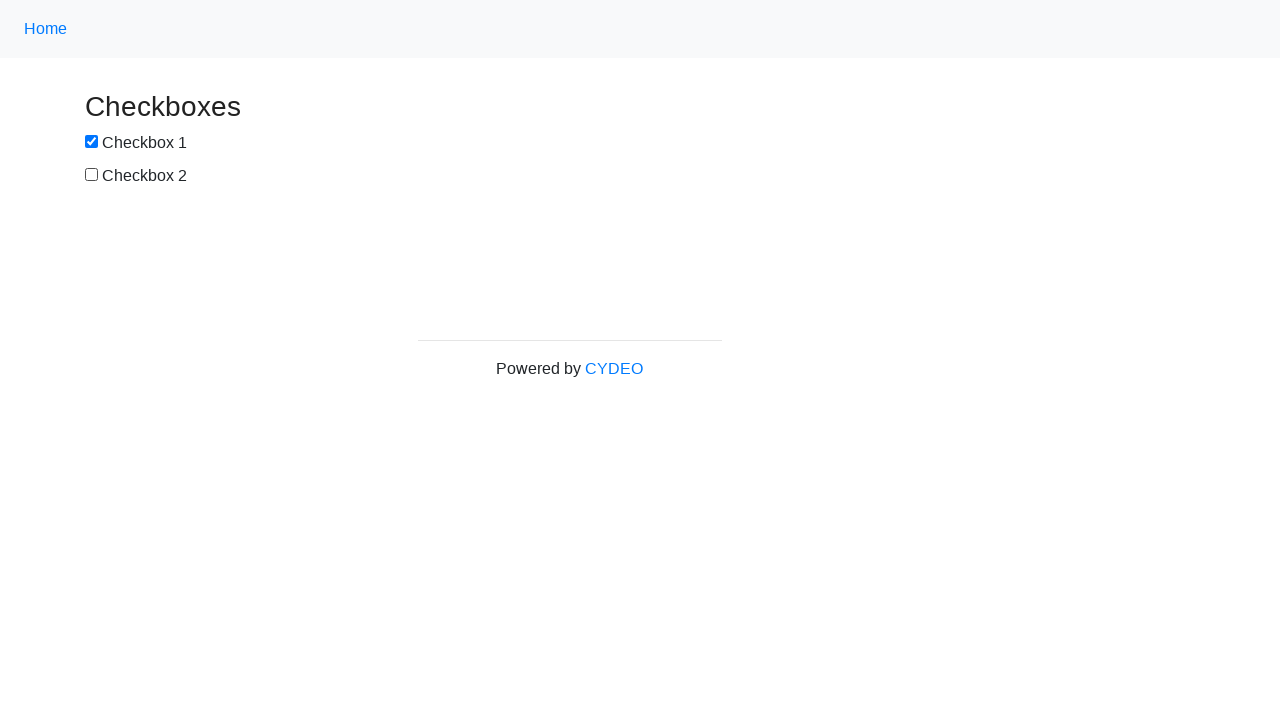

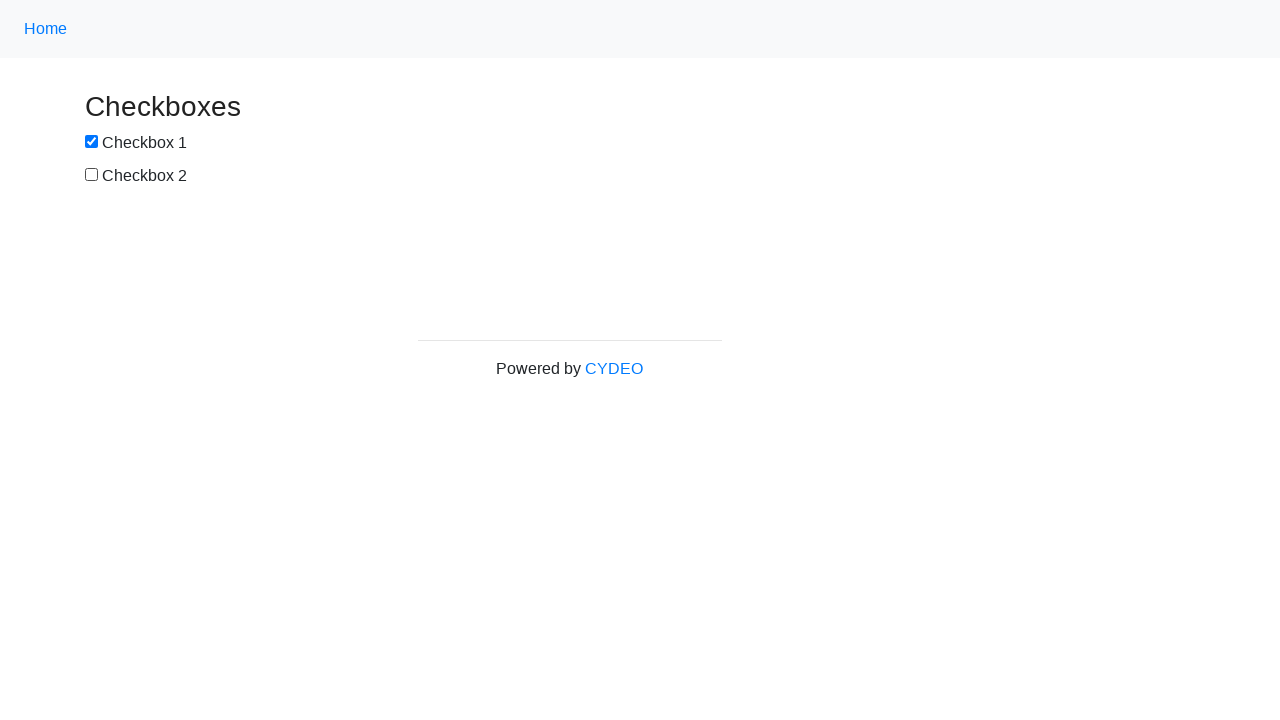